Tests clicking on a link that opens a popup window on a blog page

Starting URL: http://omayo.blogspot.com/

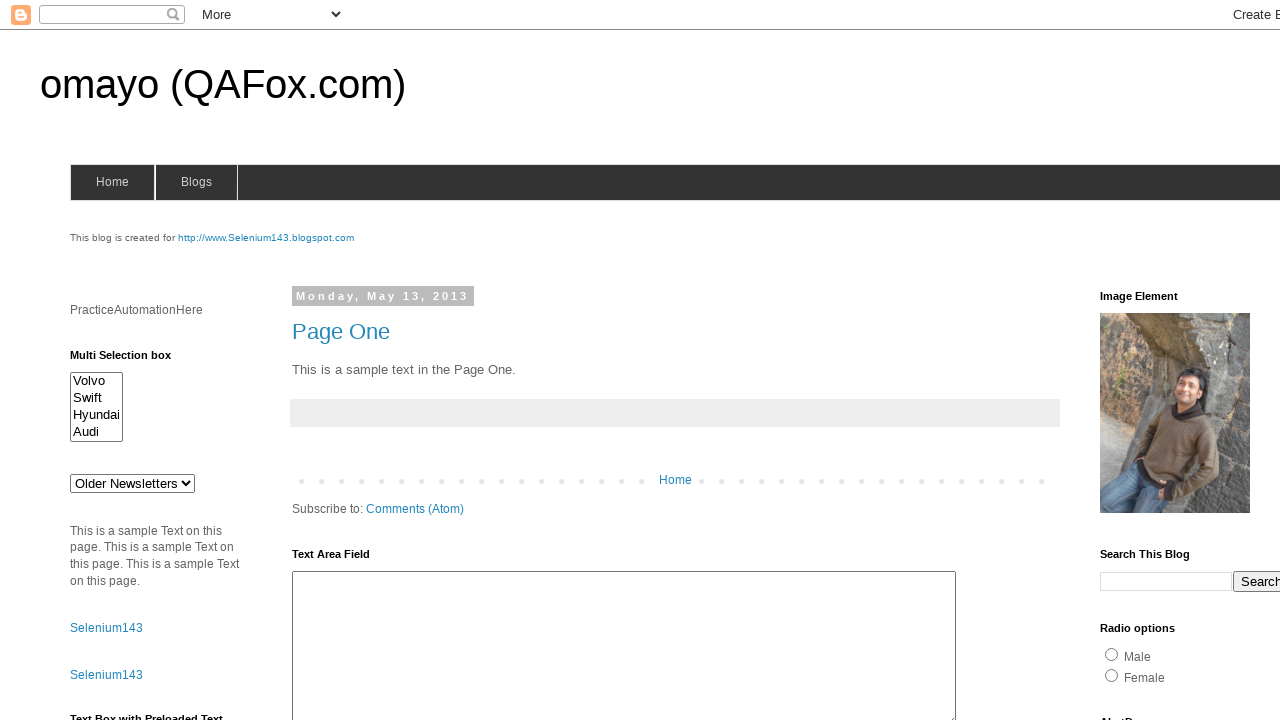

Clicked on 'Open a popup window' link at (132, 360) on xpath=//a[text()='Open a popup window']
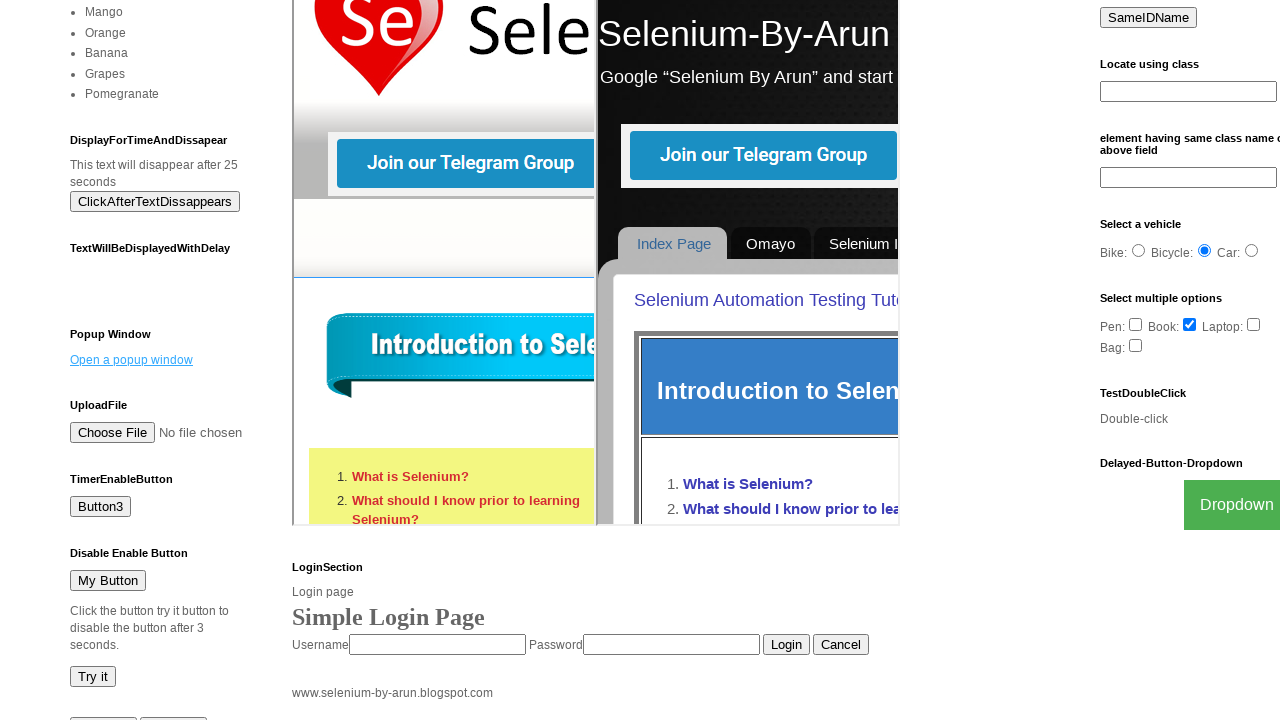

Waited 2000ms for popup window to open
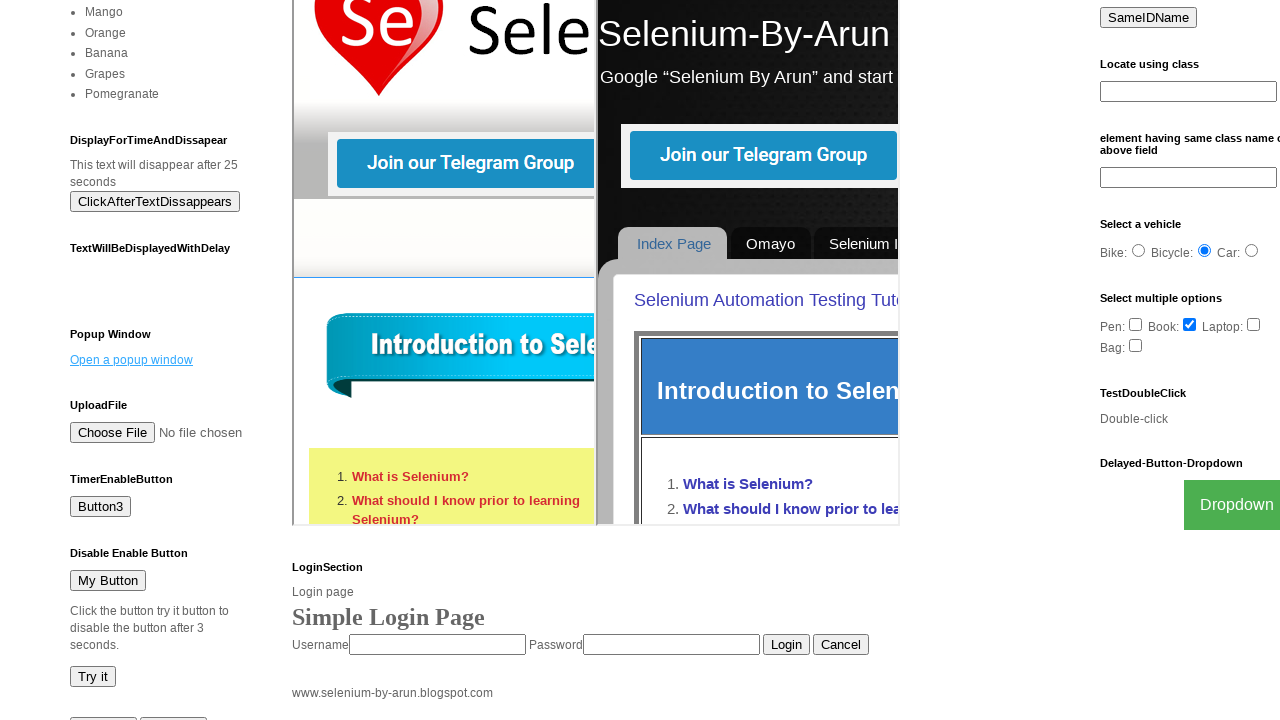

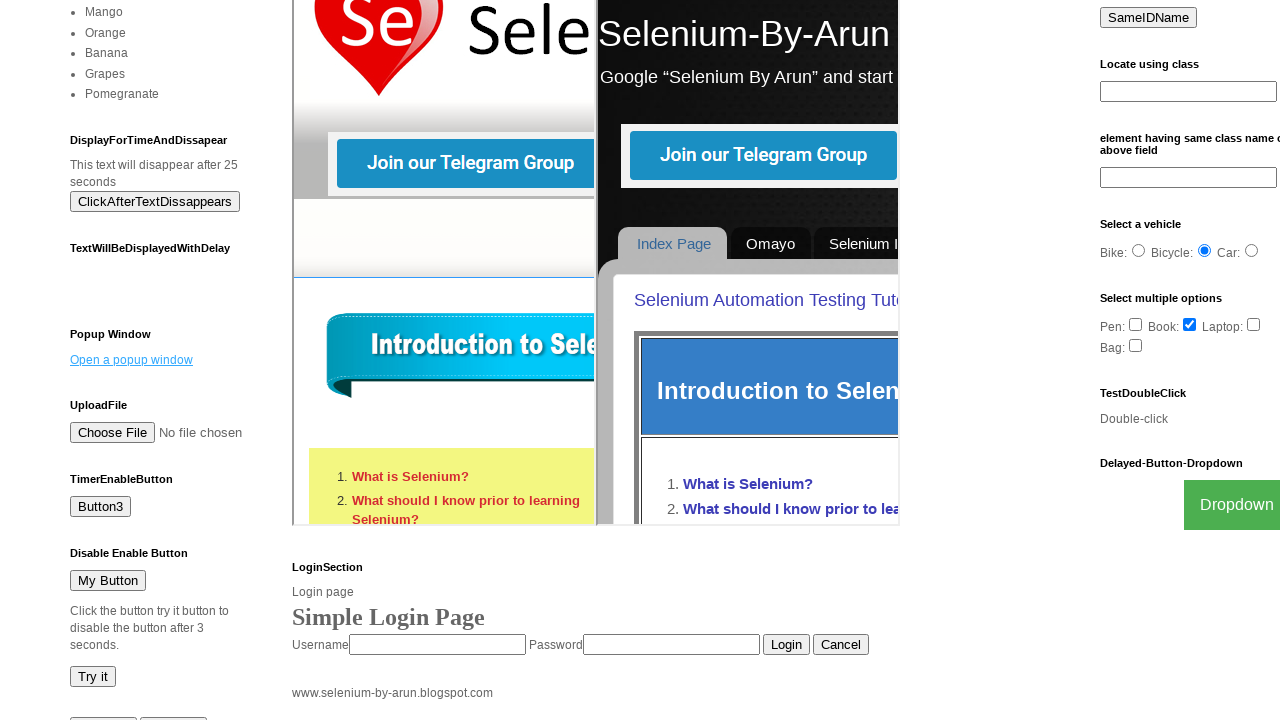